Tests marking individual items as complete by checking checkboxes on todo items

Starting URL: https://demo.playwright.dev/todomvc

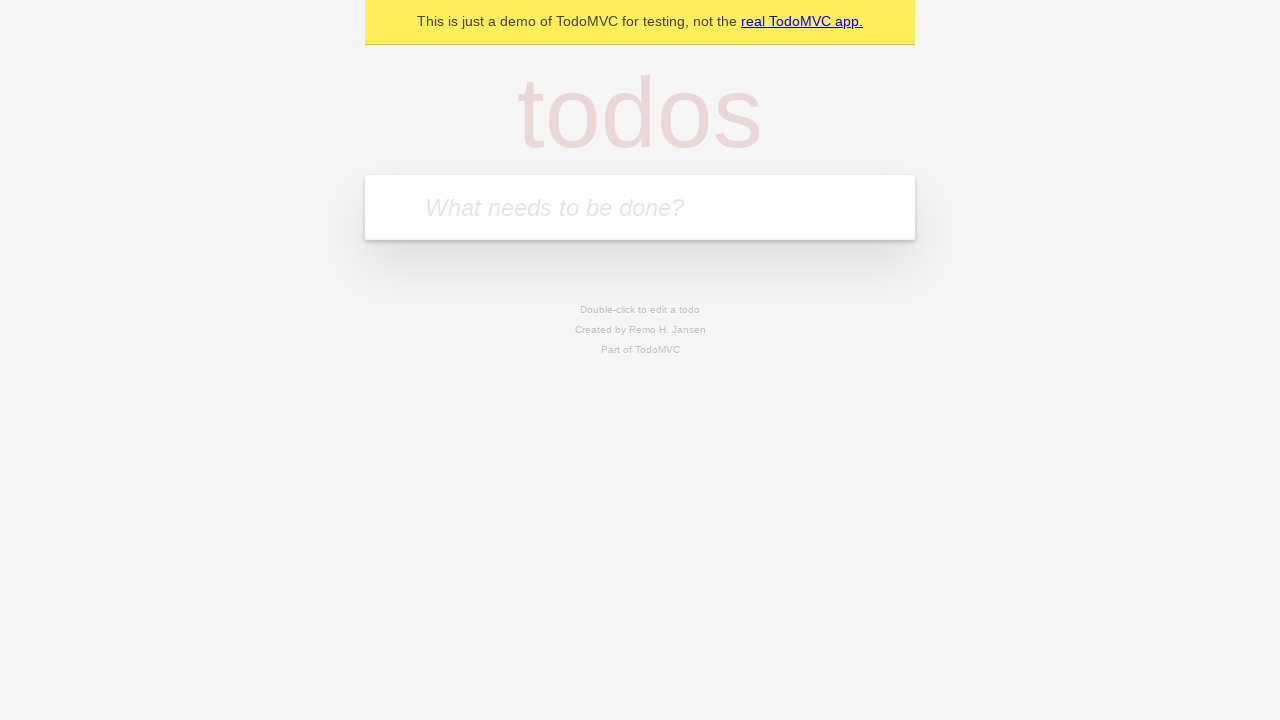

Filled todo input with 'buy some cheese' on internal:attr=[placeholder="What needs to be done?"i]
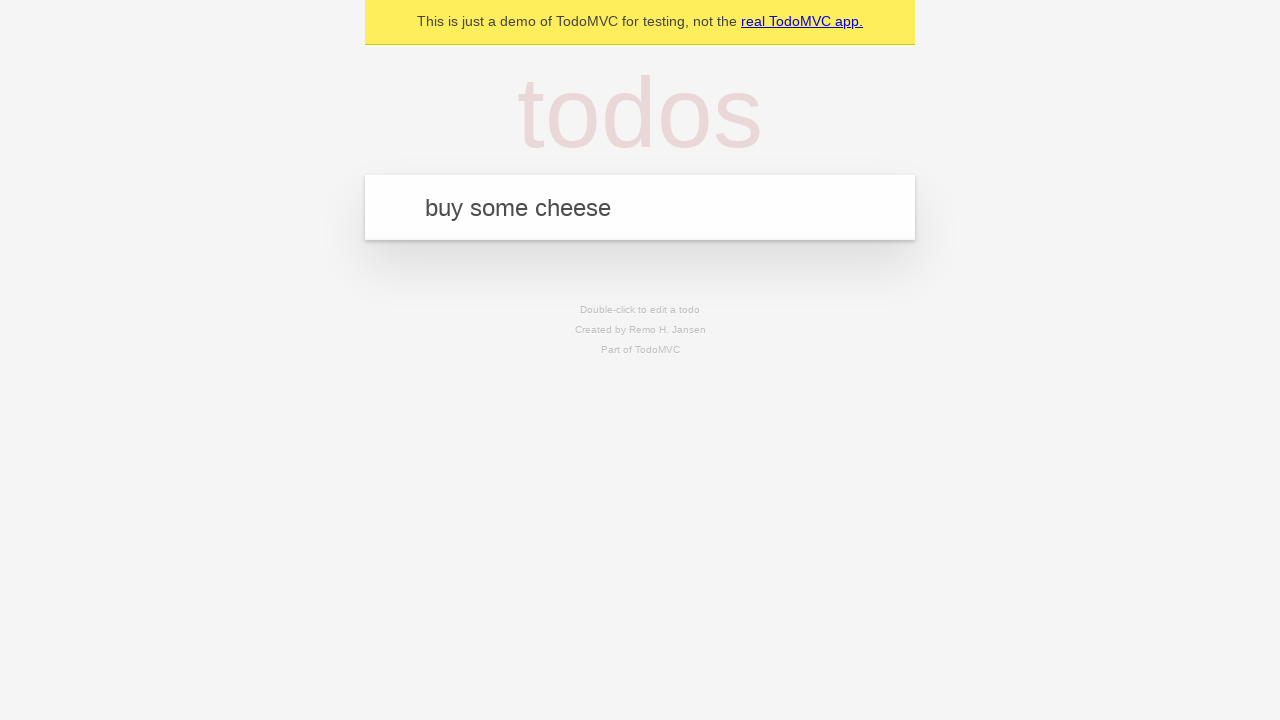

Pressed Enter to create first todo item on internal:attr=[placeholder="What needs to be done?"i]
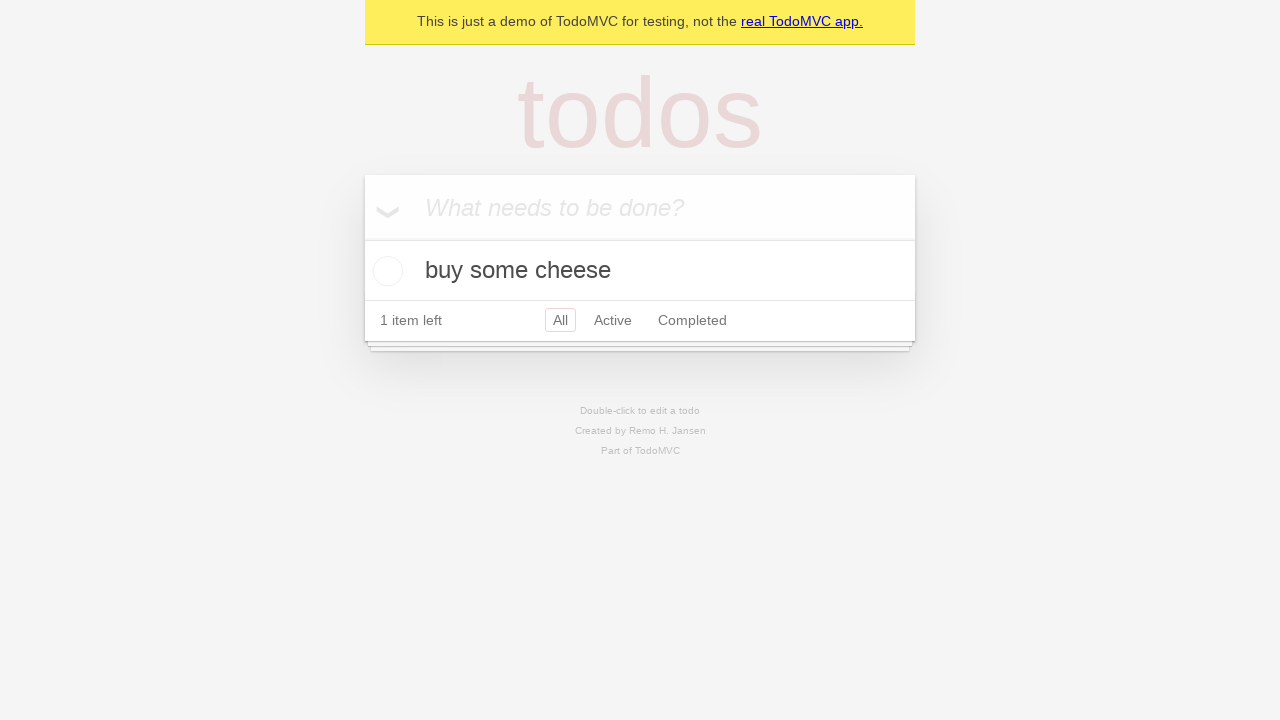

Filled todo input with 'feed the cat' on internal:attr=[placeholder="What needs to be done?"i]
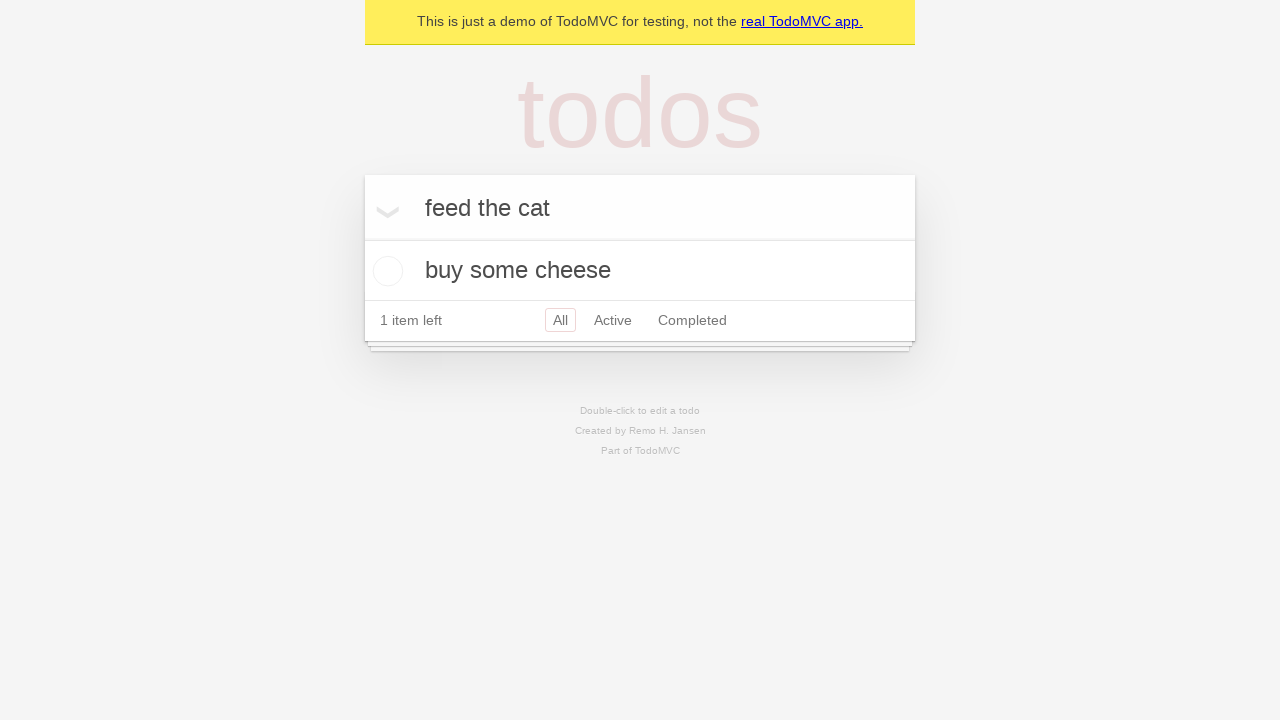

Pressed Enter to create second todo item on internal:attr=[placeholder="What needs to be done?"i]
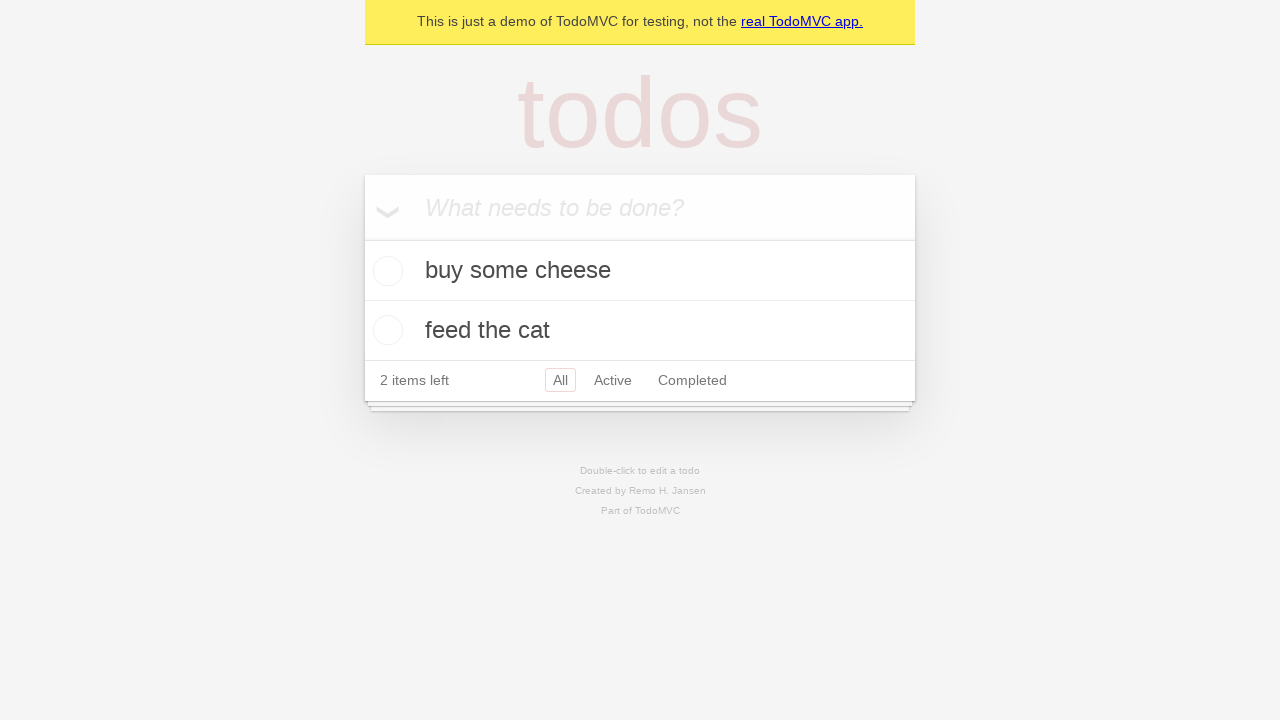

Marked first todo item 'buy some cheese' as complete at (385, 271) on internal:testid=[data-testid="todo-item"s] >> nth=0 >> internal:role=checkbox
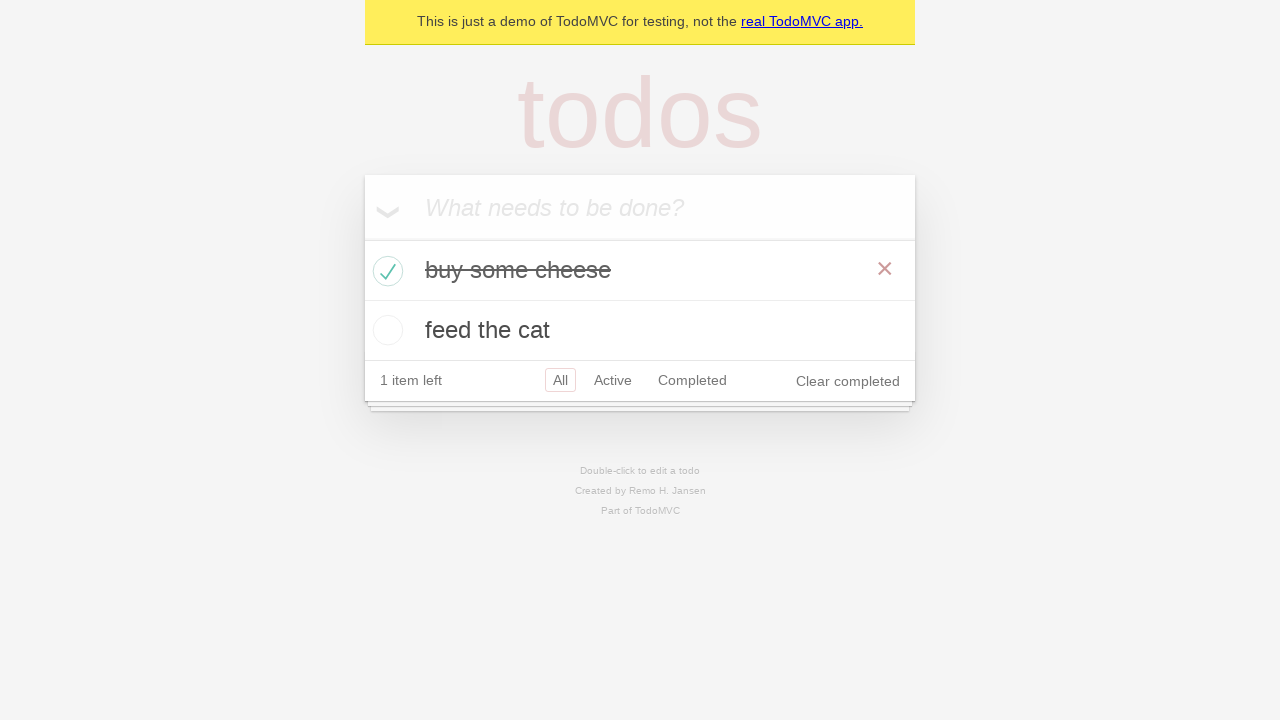

Marked second todo item 'feed the cat' as complete at (385, 330) on internal:testid=[data-testid="todo-item"s] >> nth=1 >> internal:role=checkbox
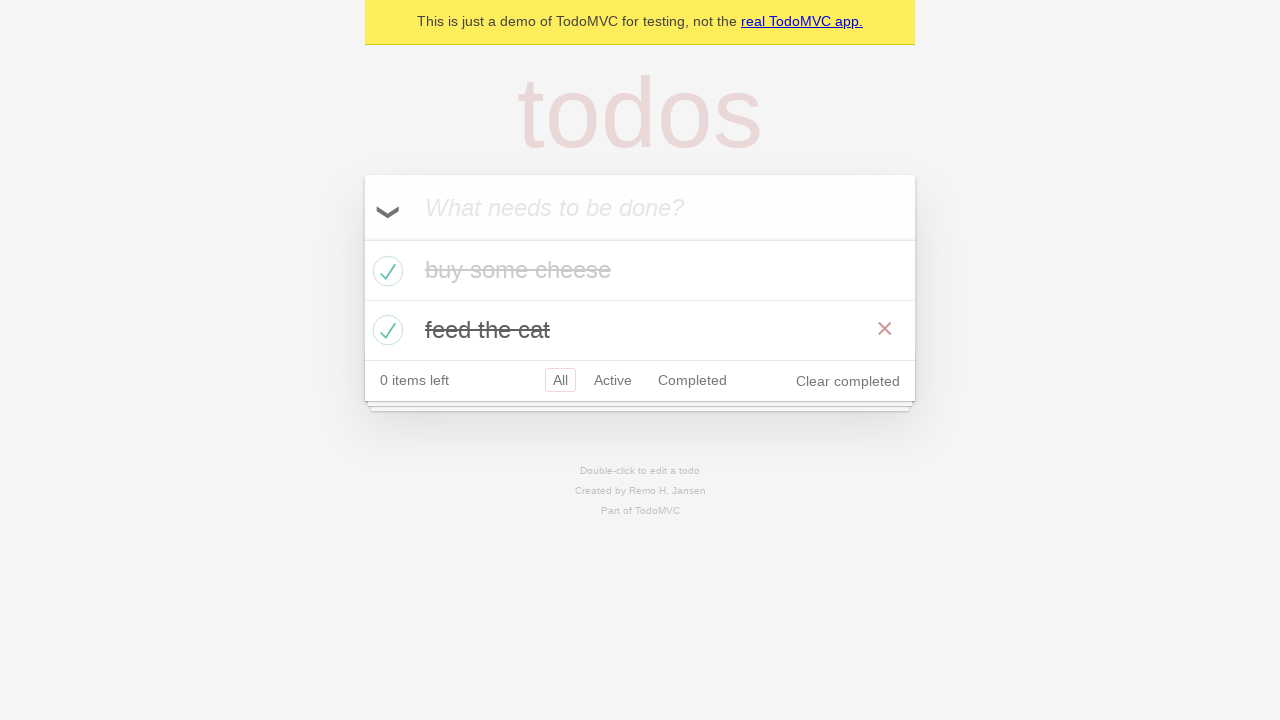

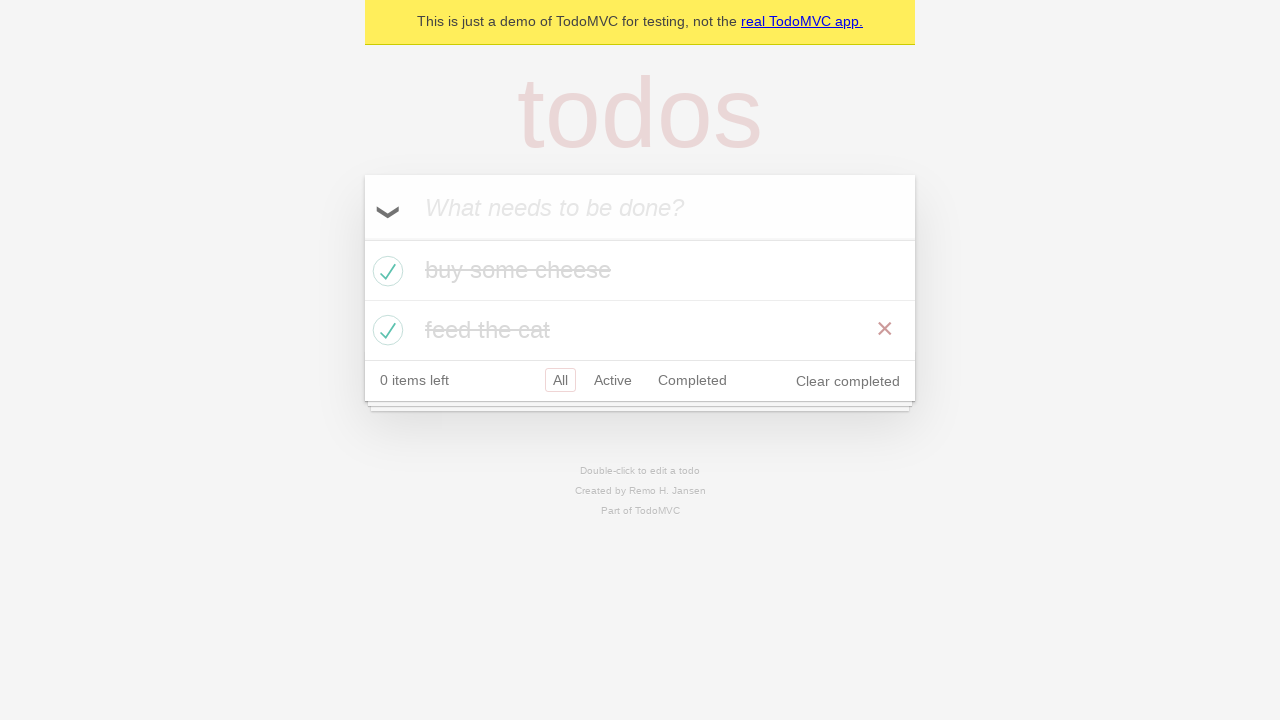